Tests that clicking the "Buy Now" button shows the shopping cart with correct details on the Midtrans demo payment page

Starting URL: https://demo.midtrans.com/

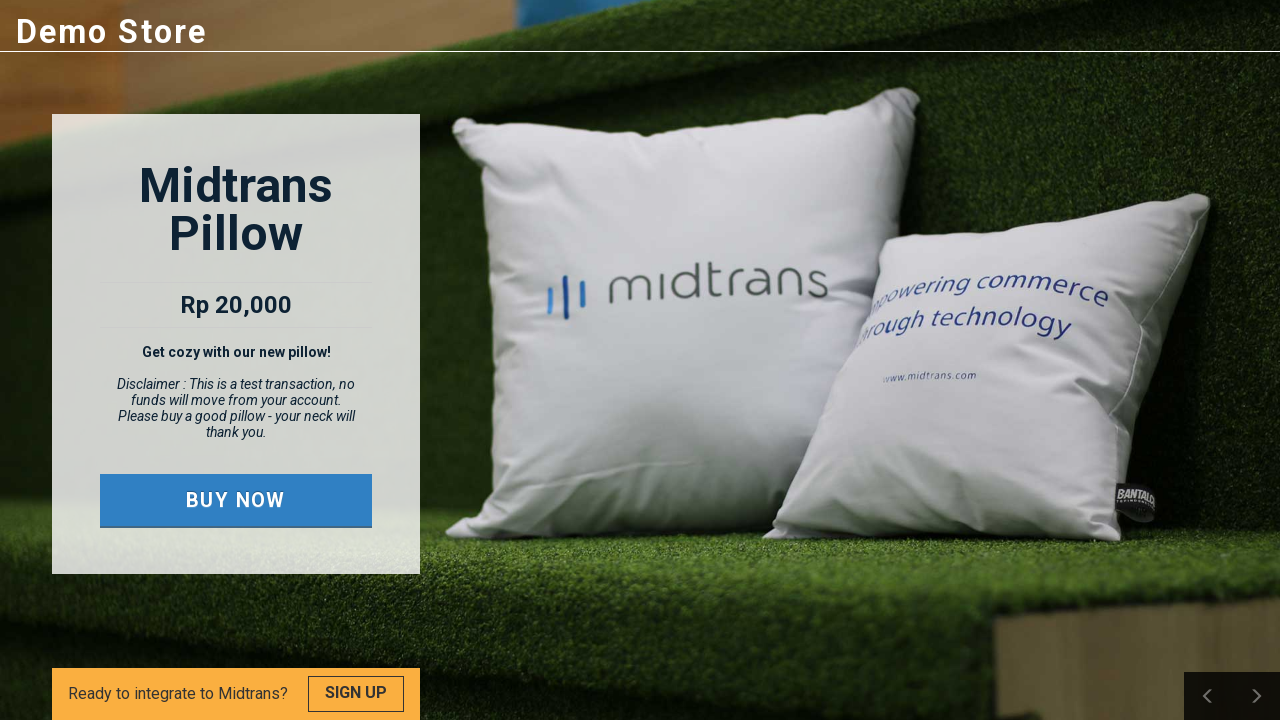

Clicked 'Buy Now' button on Midtrans demo page at (236, 500) on text=Buy Now
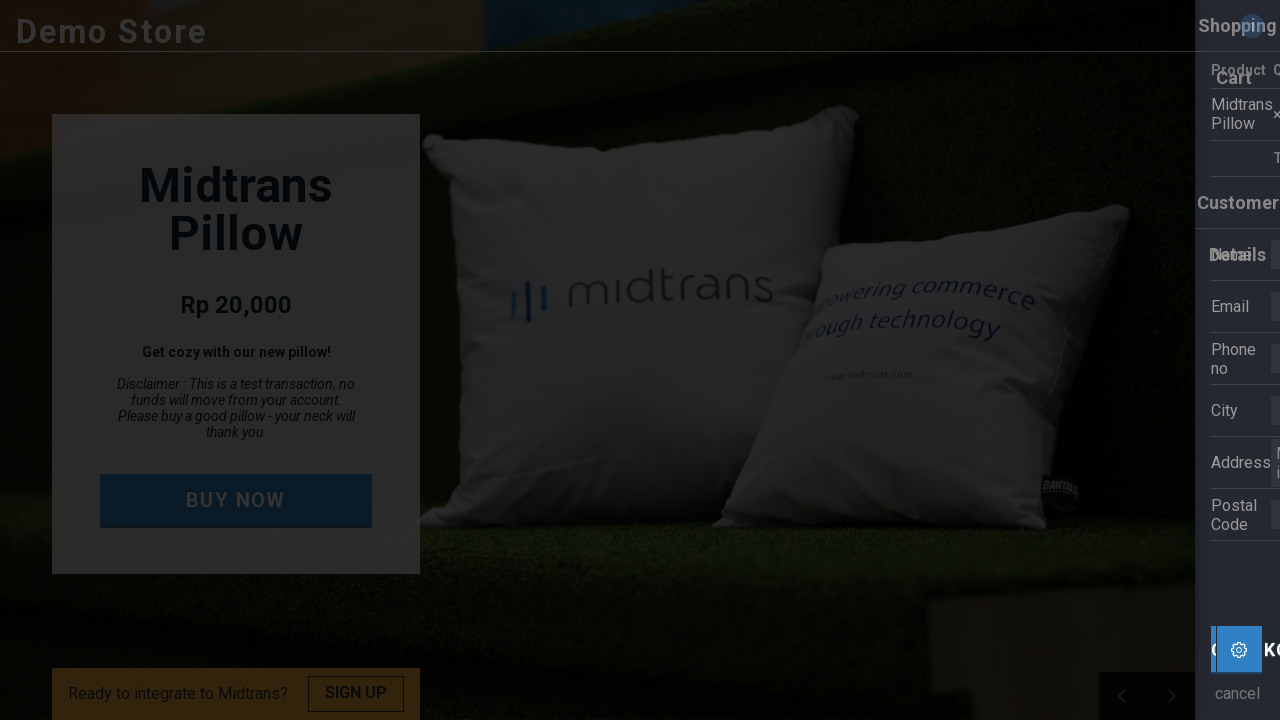

Shopping cart/checkout popup appeared with correct details
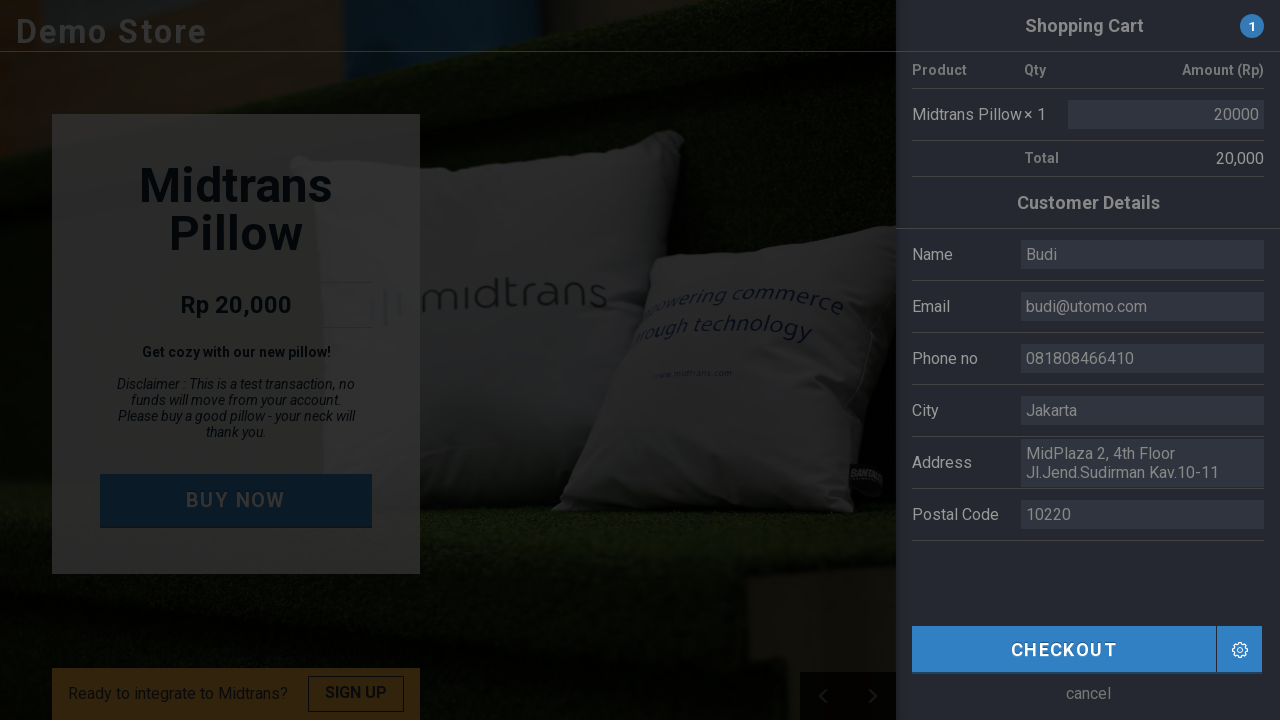

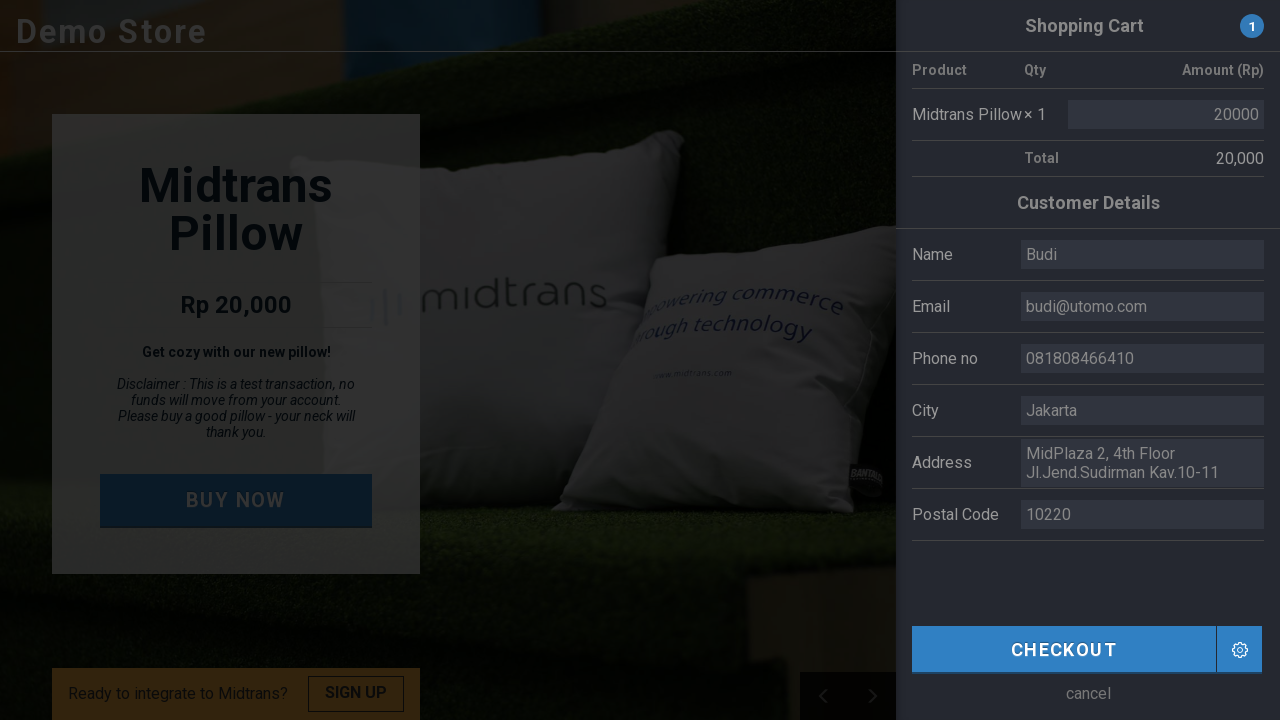